Tests dynamic element addition and removal by clicking Add Element buttons twice, deleting one element, and verifying one Delete button remains

Starting URL: https://the-internet.herokuapp.com/add_remove_elements/

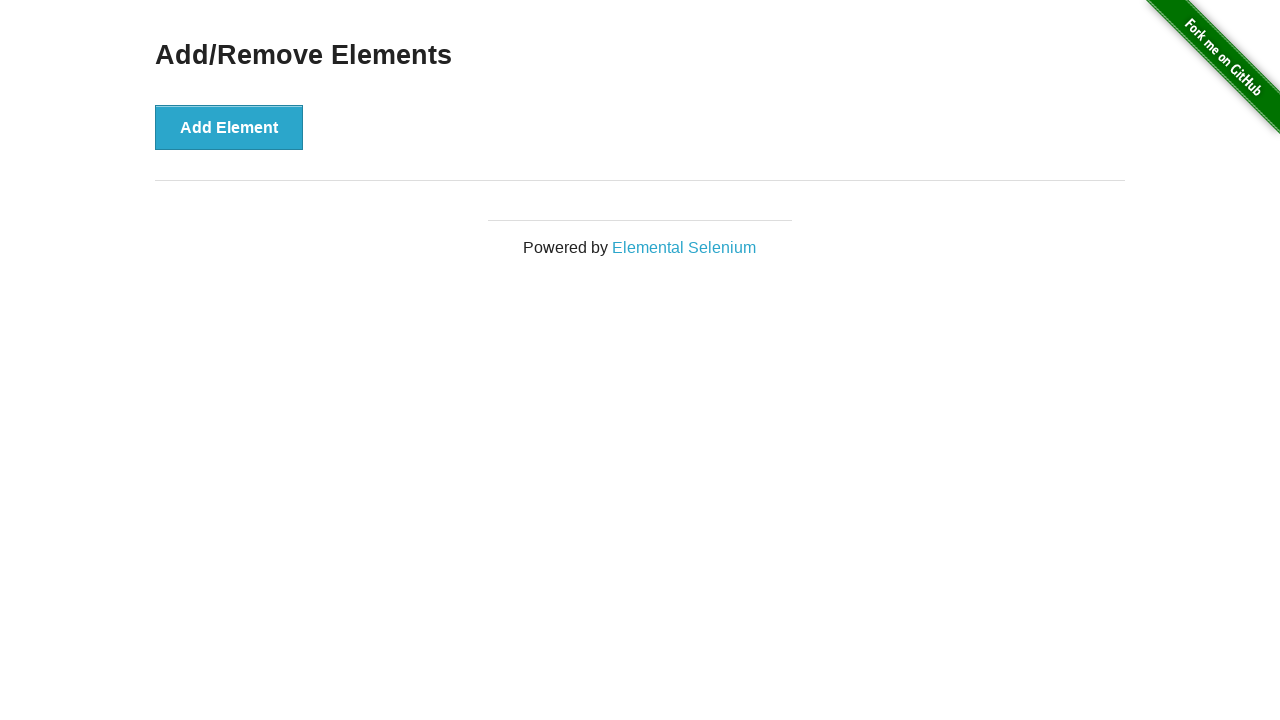

Navigated to Add/Remove Elements page
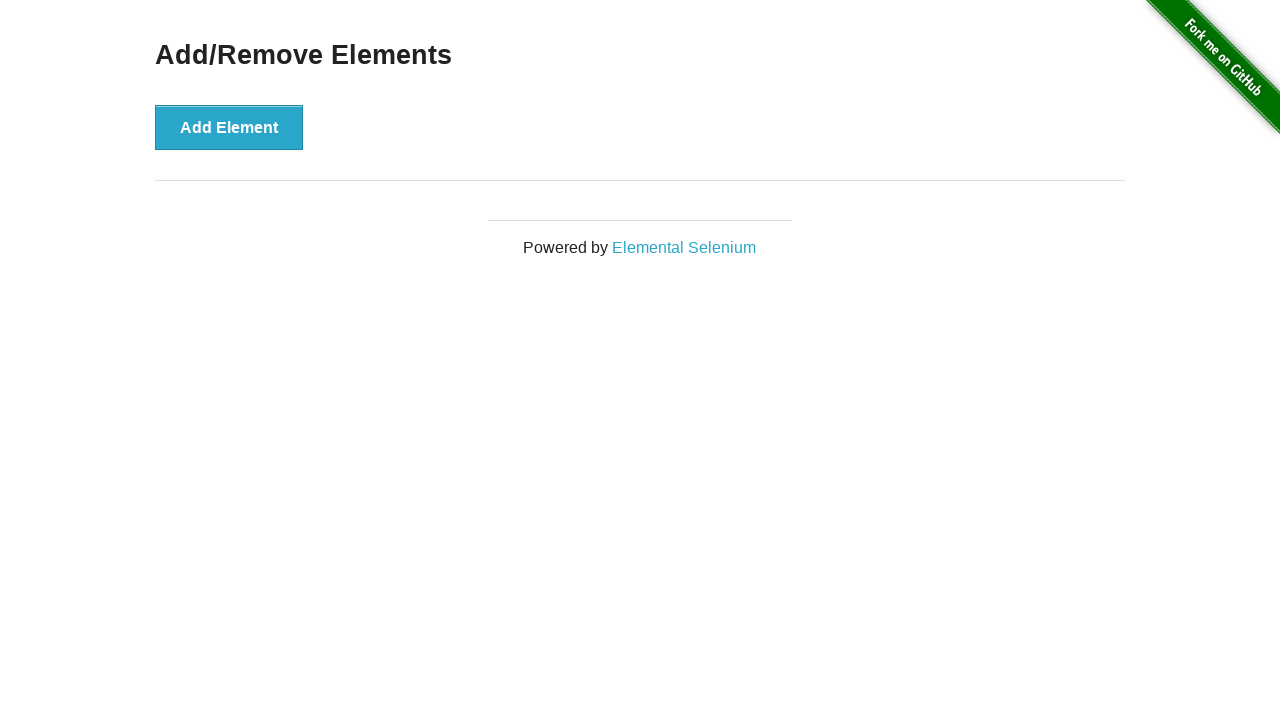

Clicked Add Element button (first time) at (229, 127) on xpath=//button[text()='Add Element']
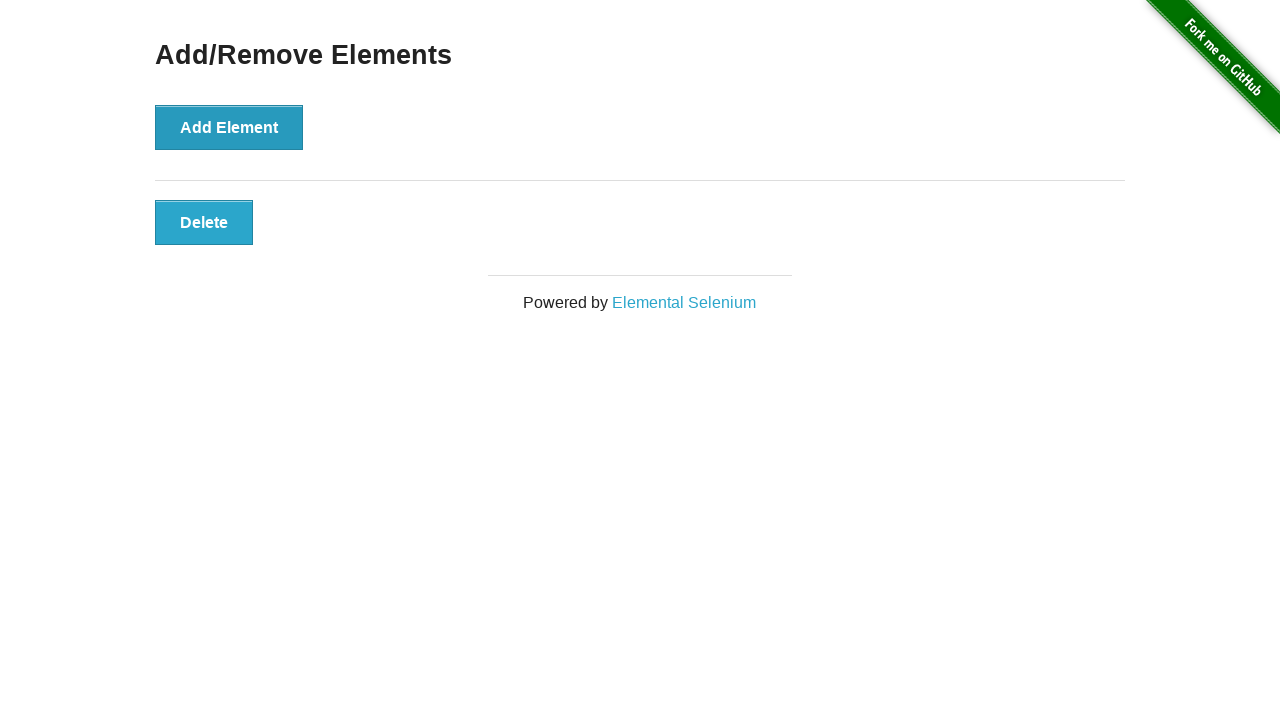

Clicked Add Element button (second time) at (229, 127) on xpath=//button[text()='Add Element']
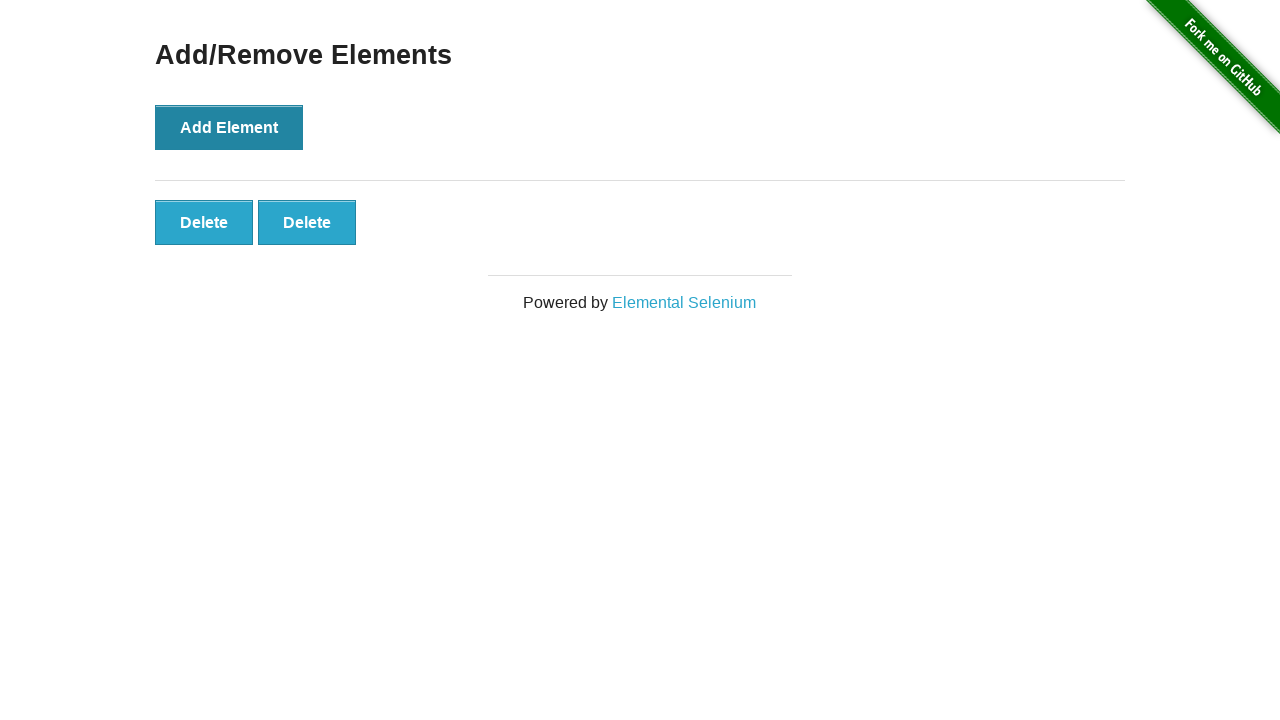

Located all Delete buttons after adding two elements
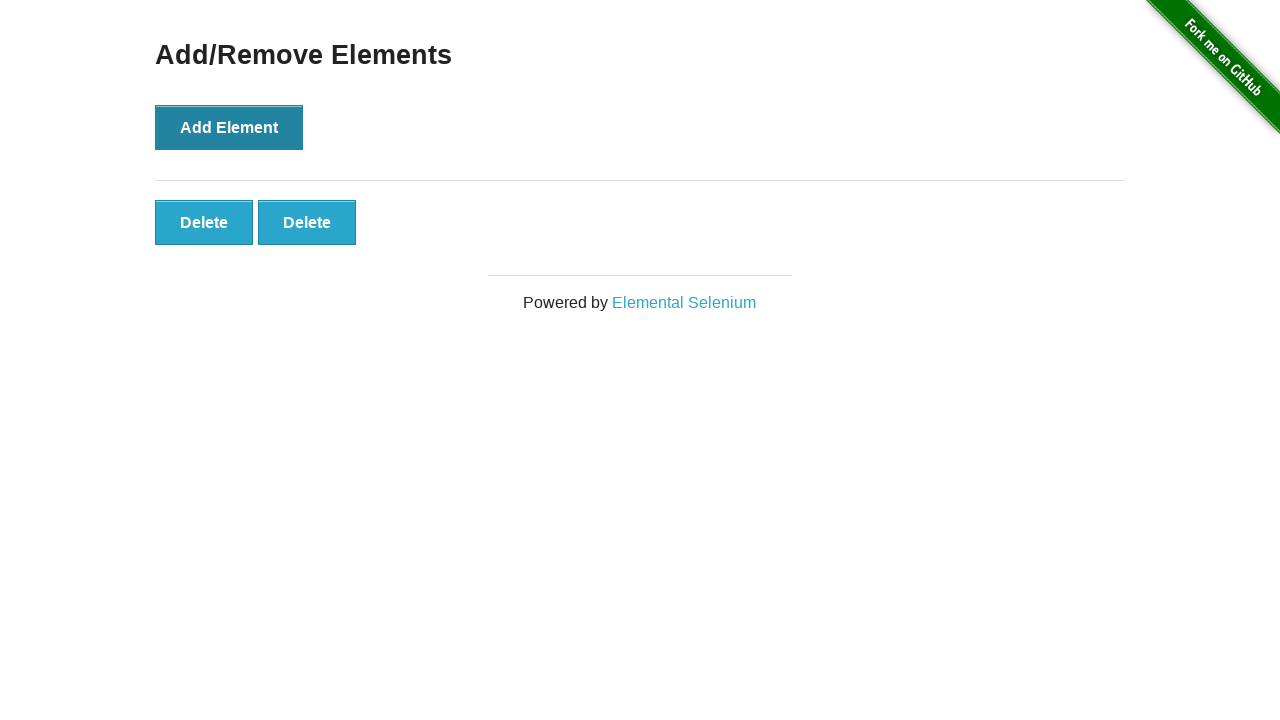

Clicked the second Delete button to remove it at (307, 222) on xpath=//button[text()='Delete'] >> nth=1
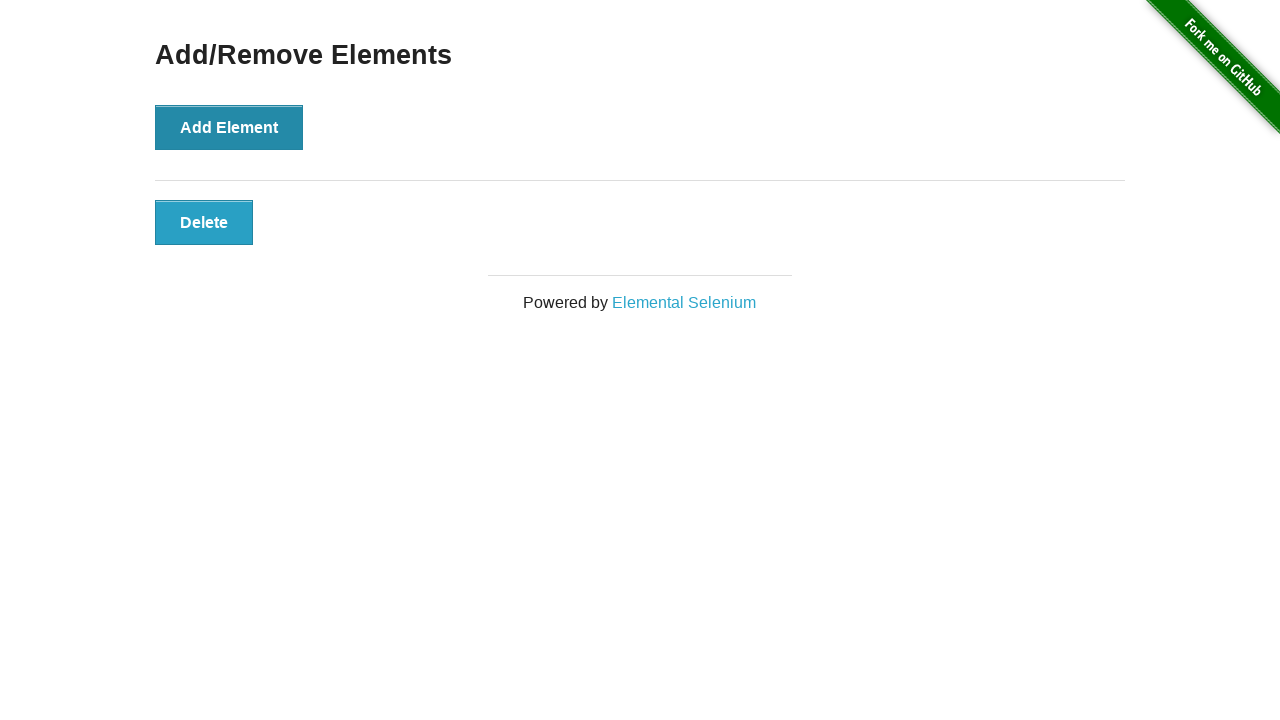

Located remaining Delete buttons after deletion
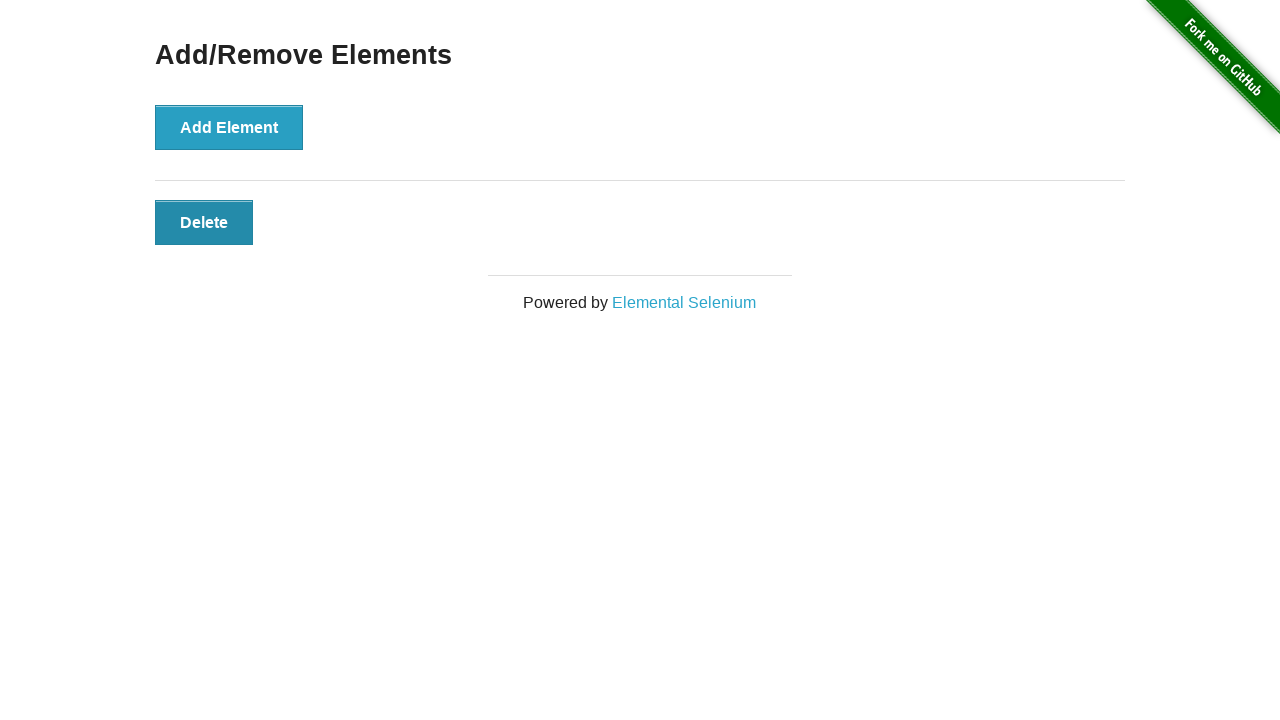

Verified that exactly one Delete button remains
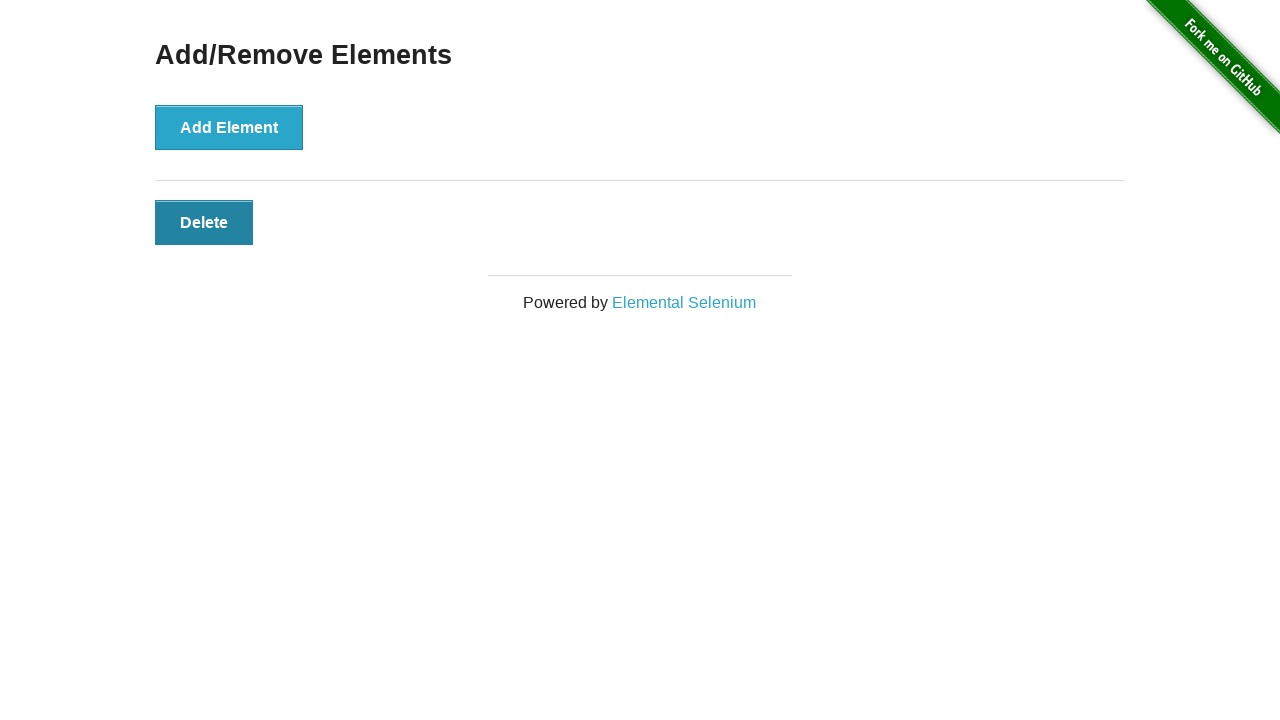

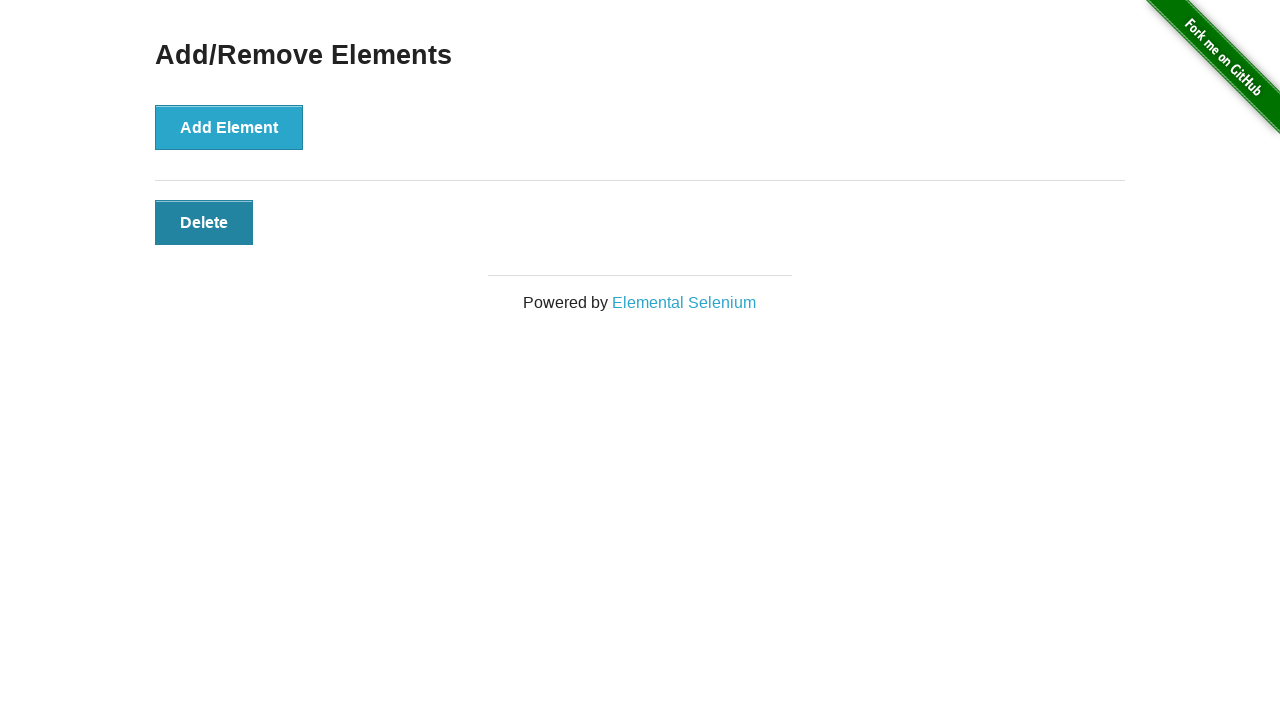